Tests the Add/Remove Elements page by clicking the "Add Element" button 10 times and verifying that 10 "Delete" buttons appear

Starting URL: https://the-internet.herokuapp.com/add_remove_elements/

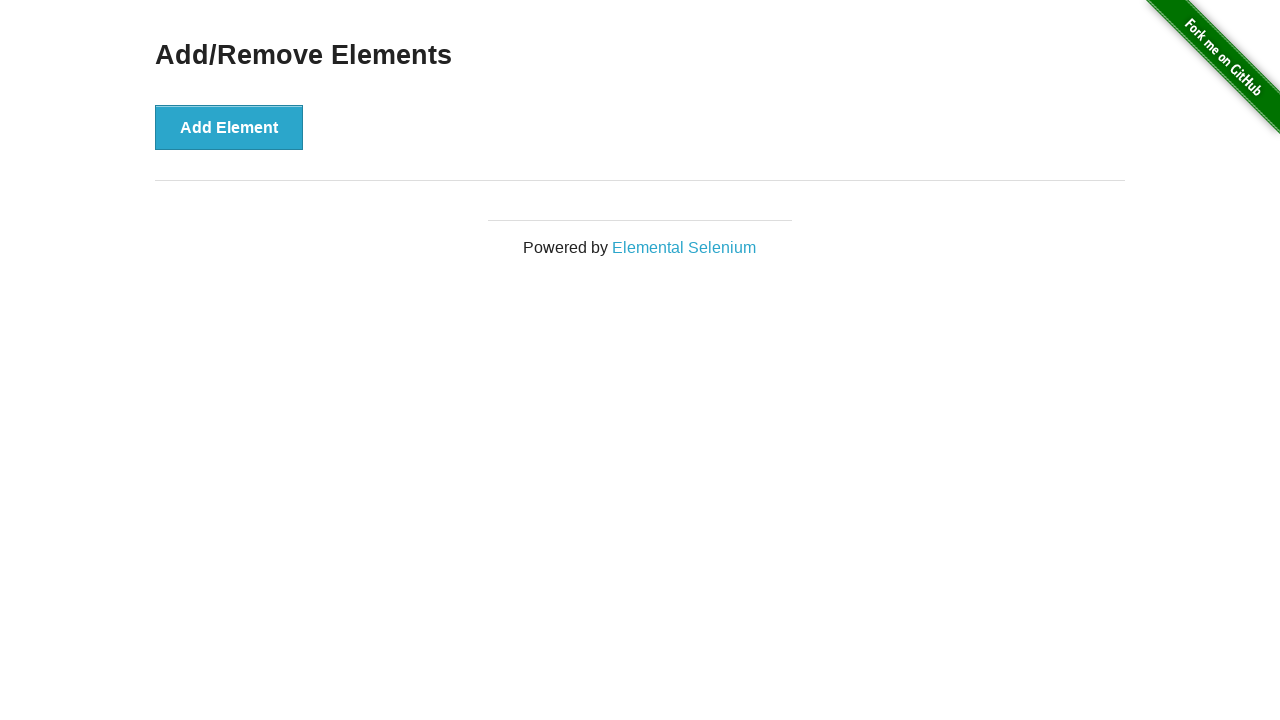

Verified page header is displayed
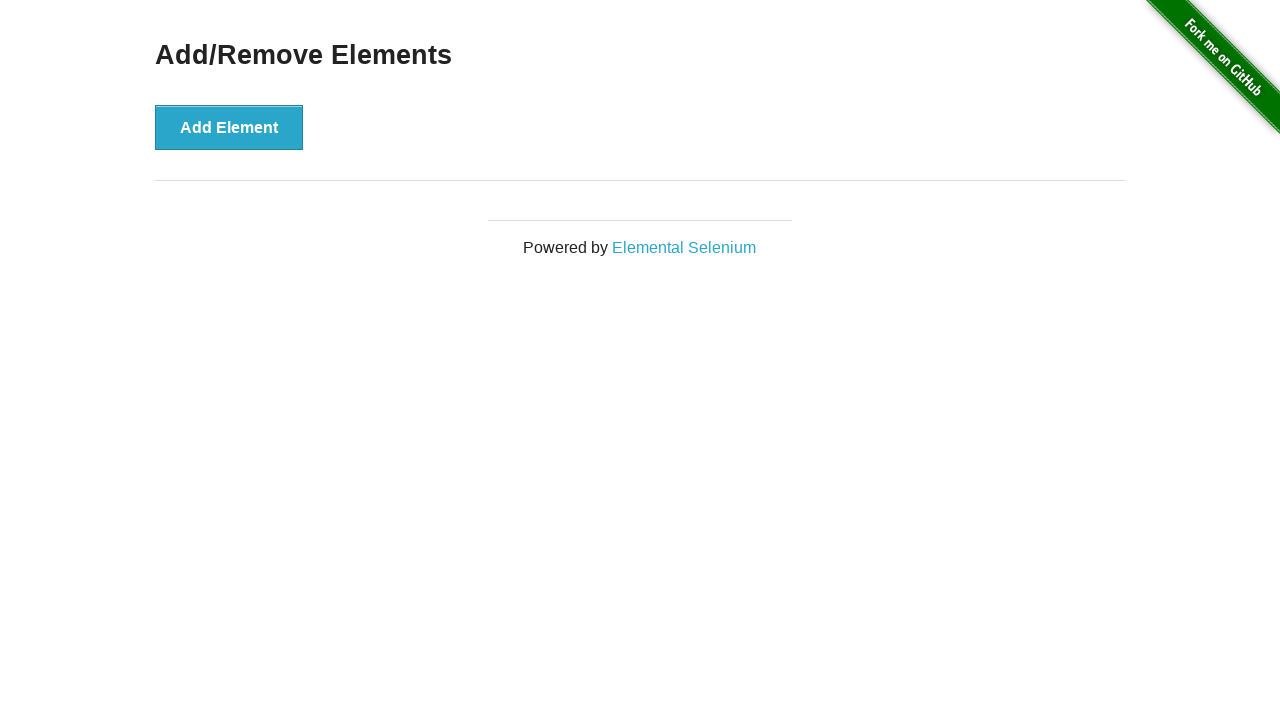

Clicked 'Add Element' button (iteration 1/10) at (229, 127) on button[onclick='addElement()']
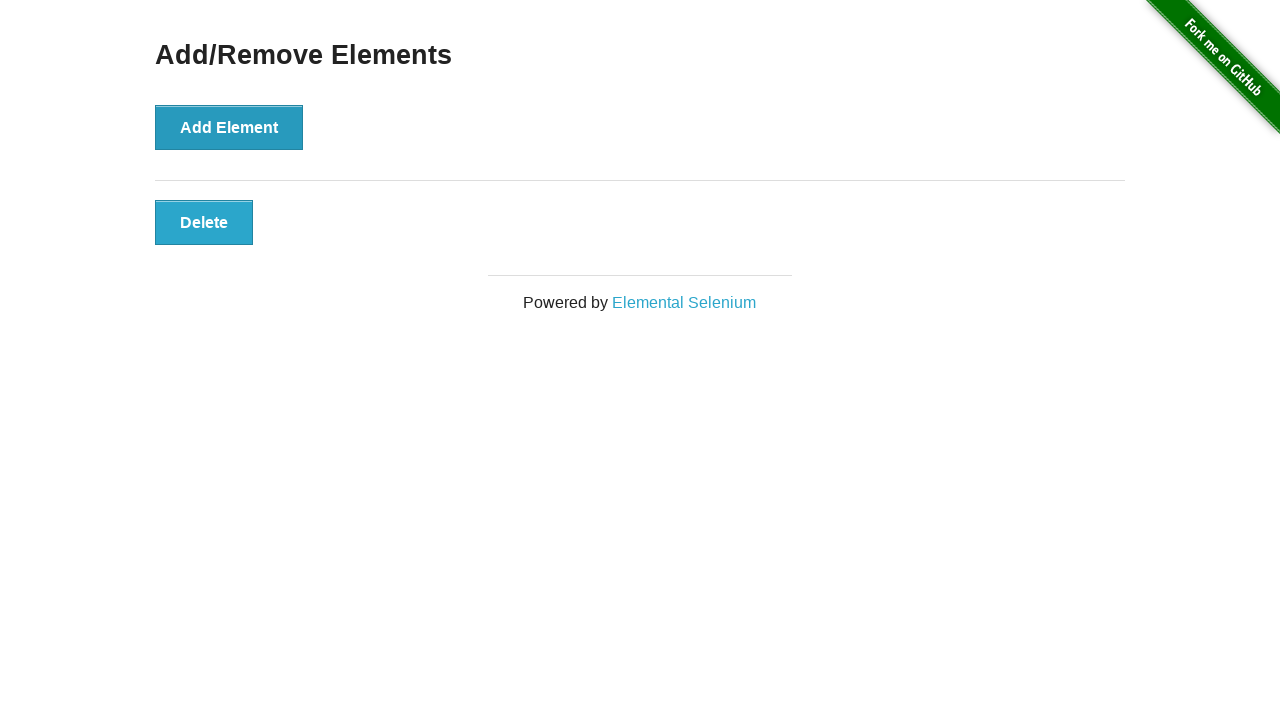

Clicked 'Add Element' button (iteration 2/10) at (229, 127) on button[onclick='addElement()']
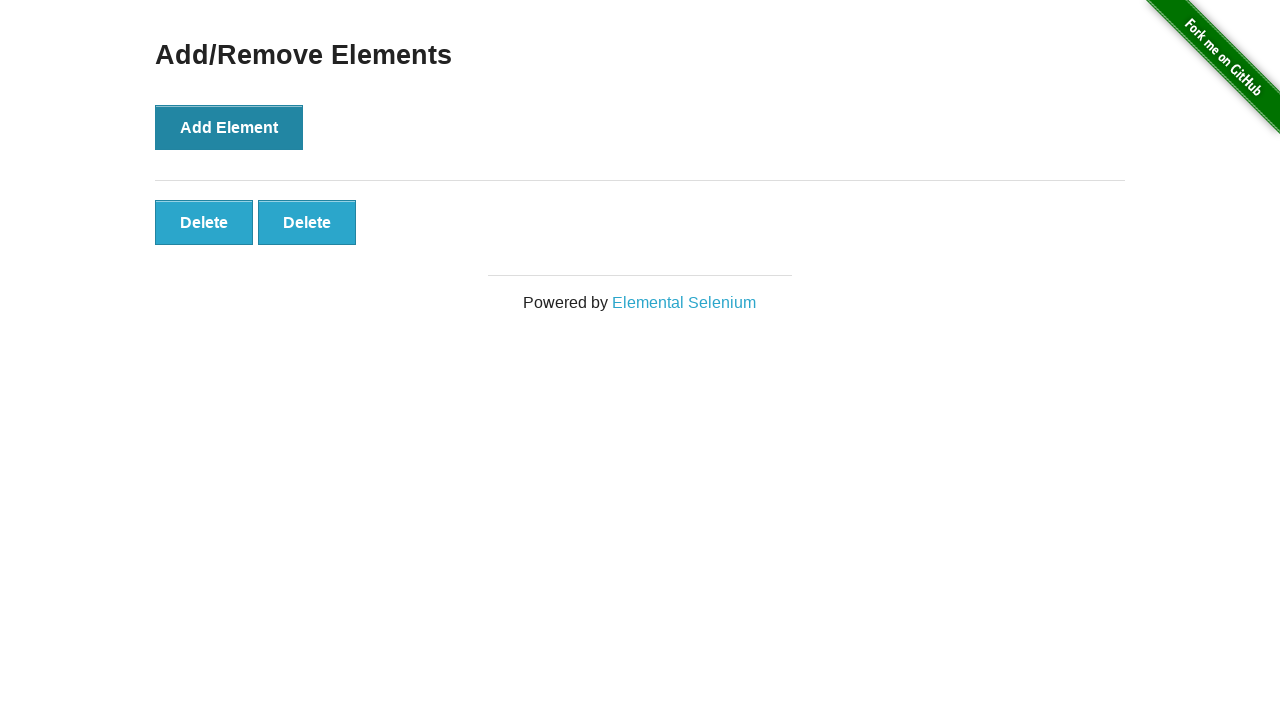

Clicked 'Add Element' button (iteration 3/10) at (229, 127) on button[onclick='addElement()']
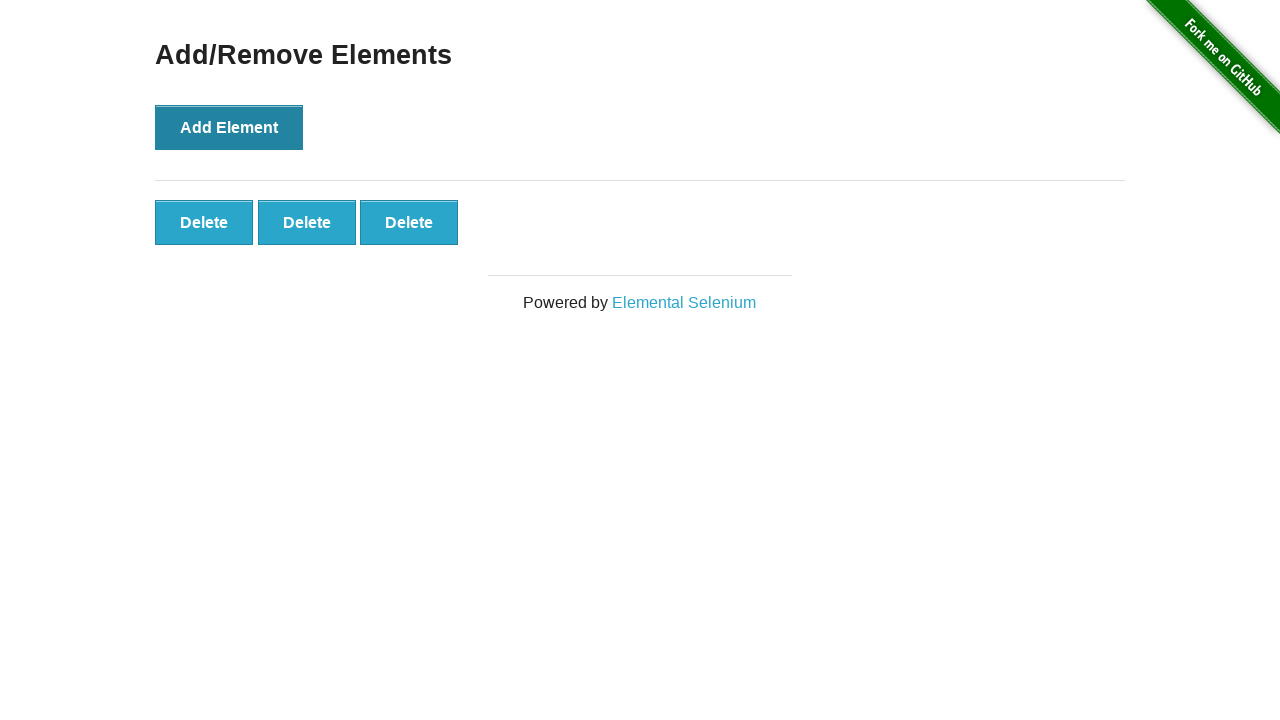

Clicked 'Add Element' button (iteration 4/10) at (229, 127) on button[onclick='addElement()']
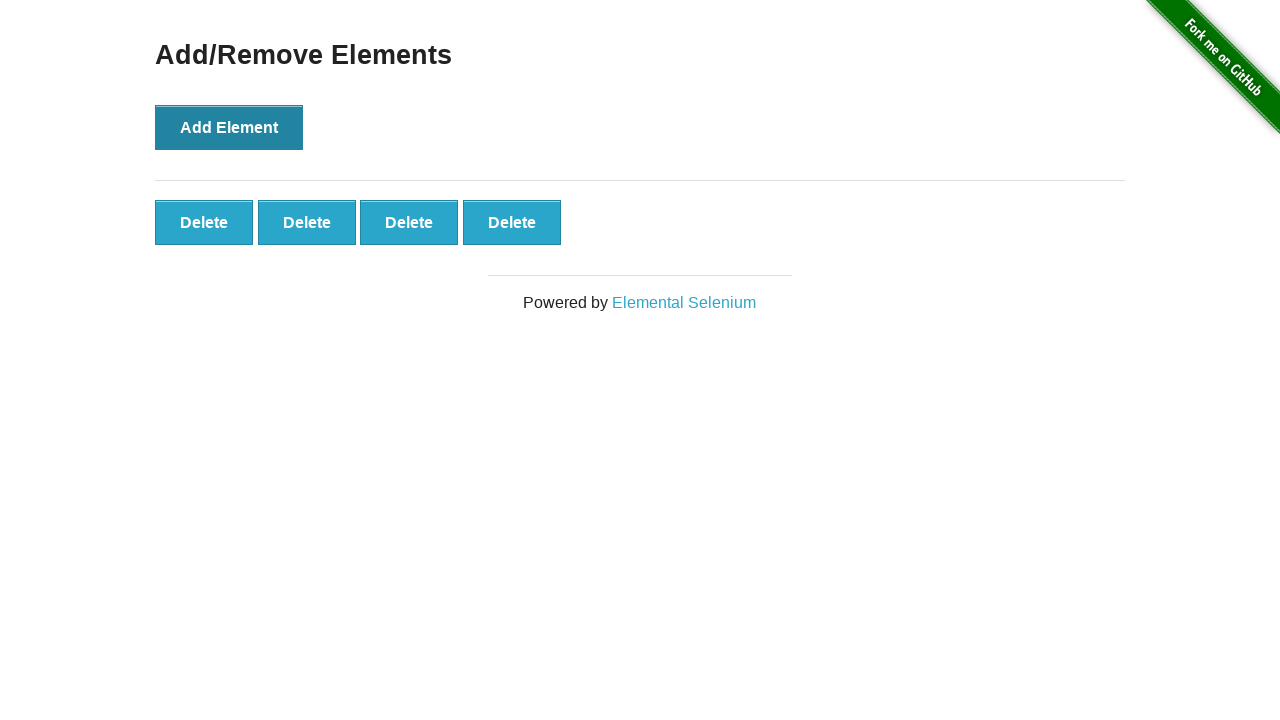

Clicked 'Add Element' button (iteration 5/10) at (229, 127) on button[onclick='addElement()']
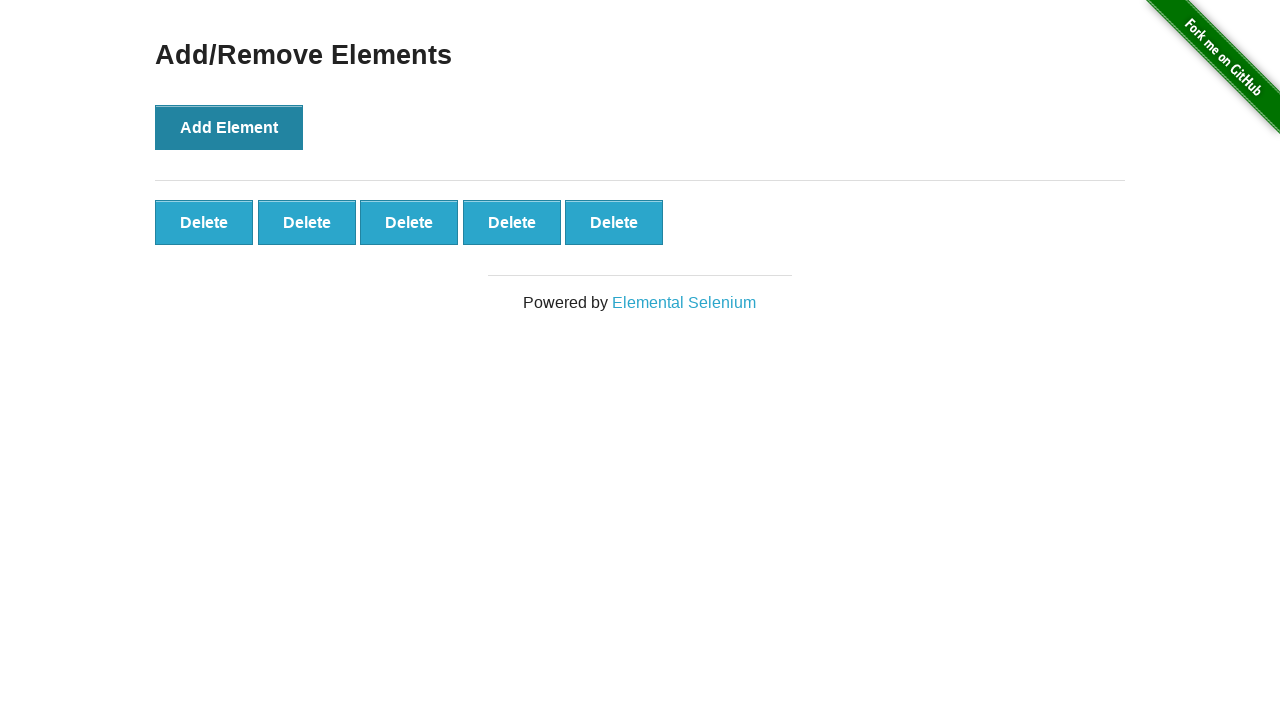

Clicked 'Add Element' button (iteration 6/10) at (229, 127) on button[onclick='addElement()']
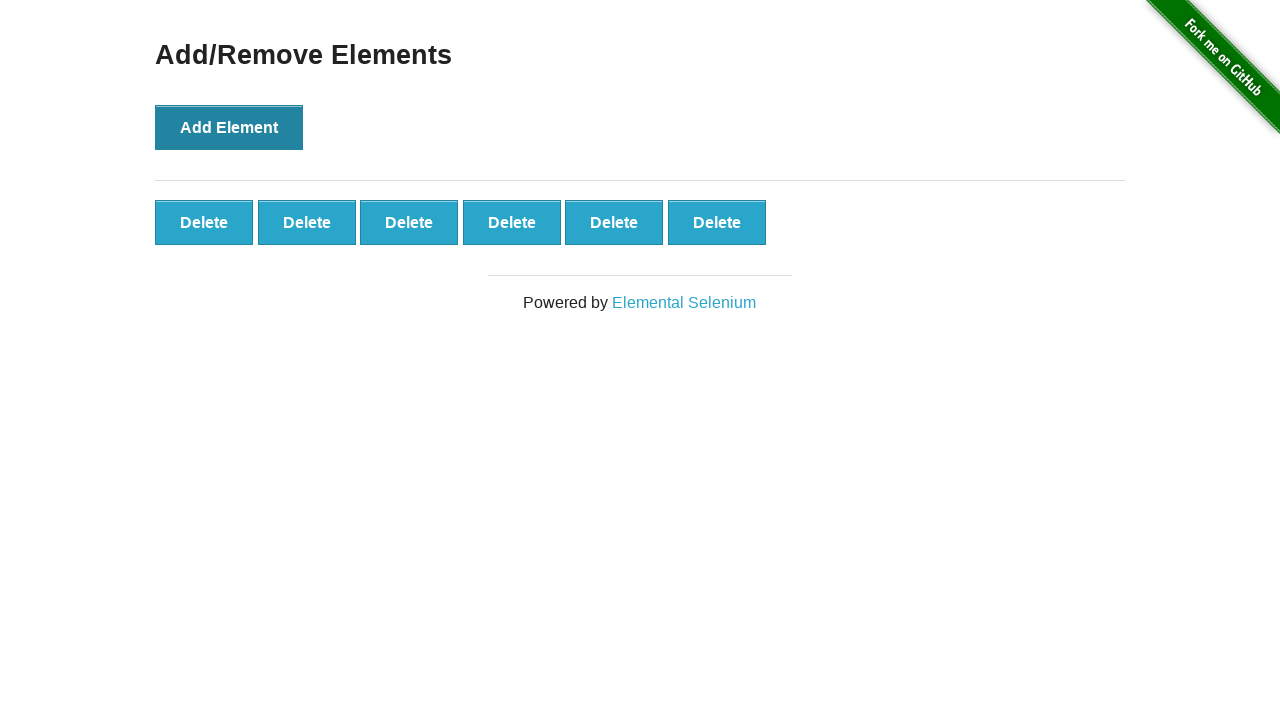

Clicked 'Add Element' button (iteration 7/10) at (229, 127) on button[onclick='addElement()']
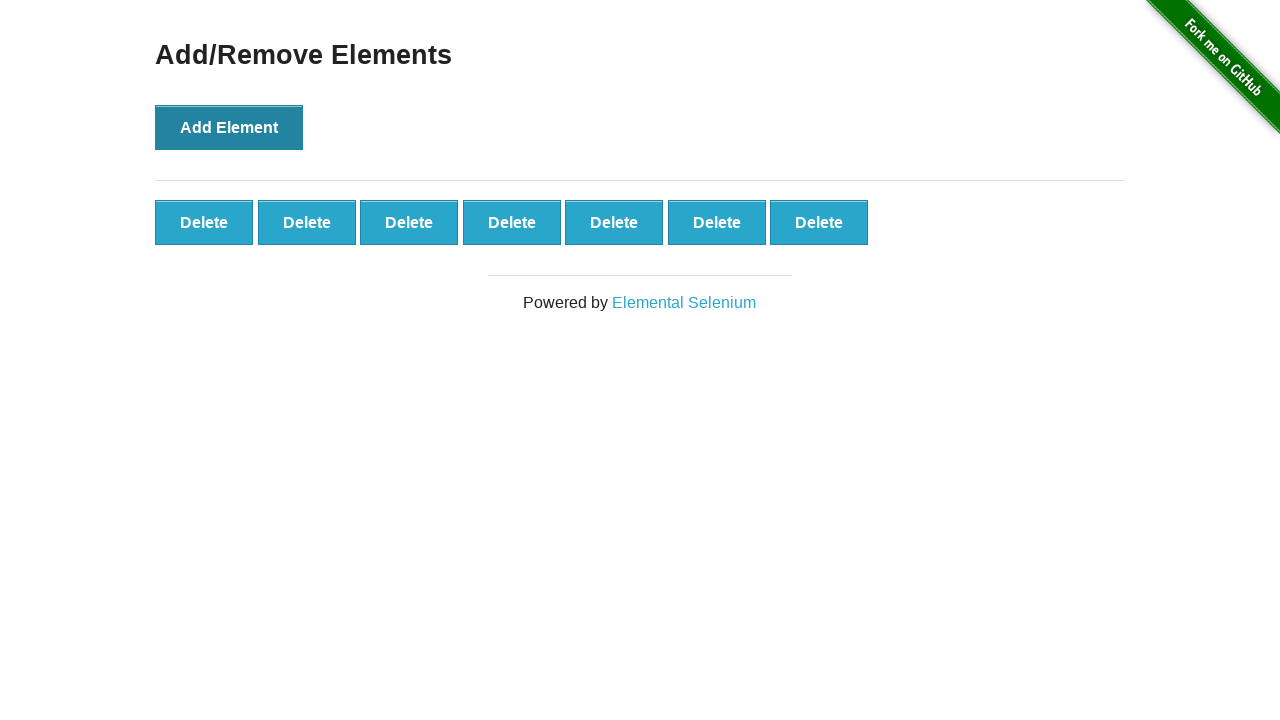

Clicked 'Add Element' button (iteration 8/10) at (229, 127) on button[onclick='addElement()']
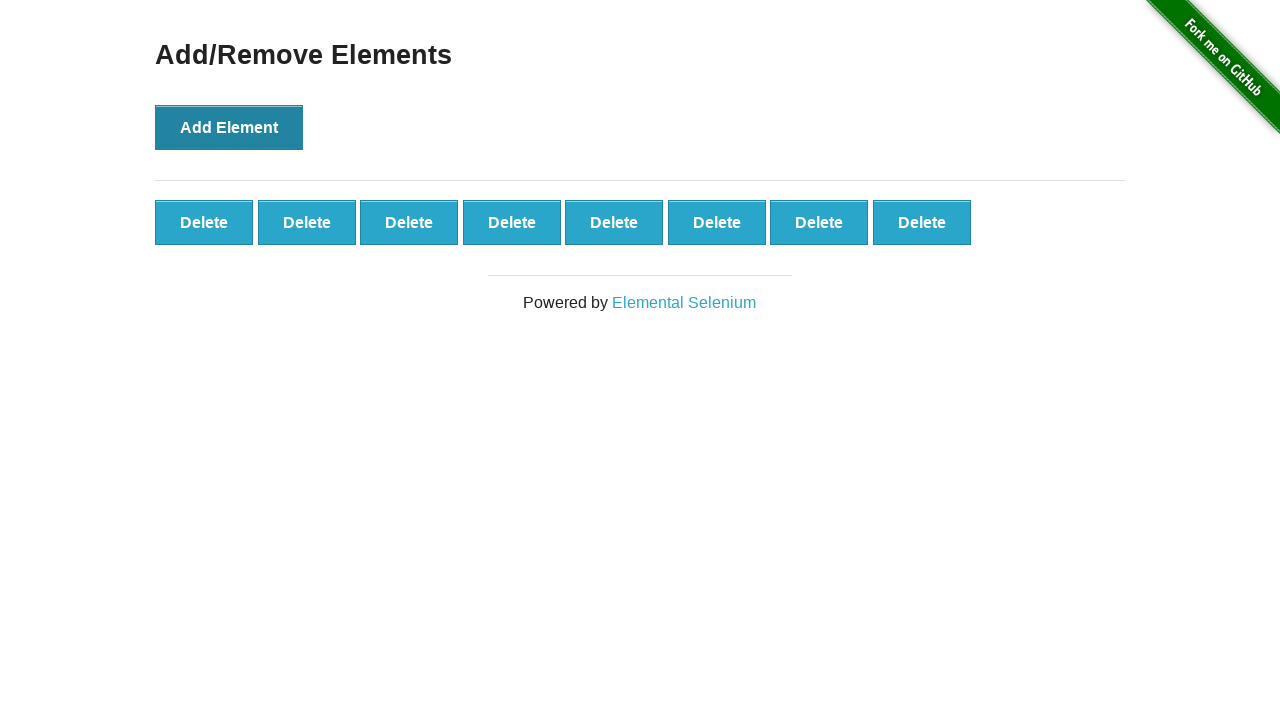

Clicked 'Add Element' button (iteration 9/10) at (229, 127) on button[onclick='addElement()']
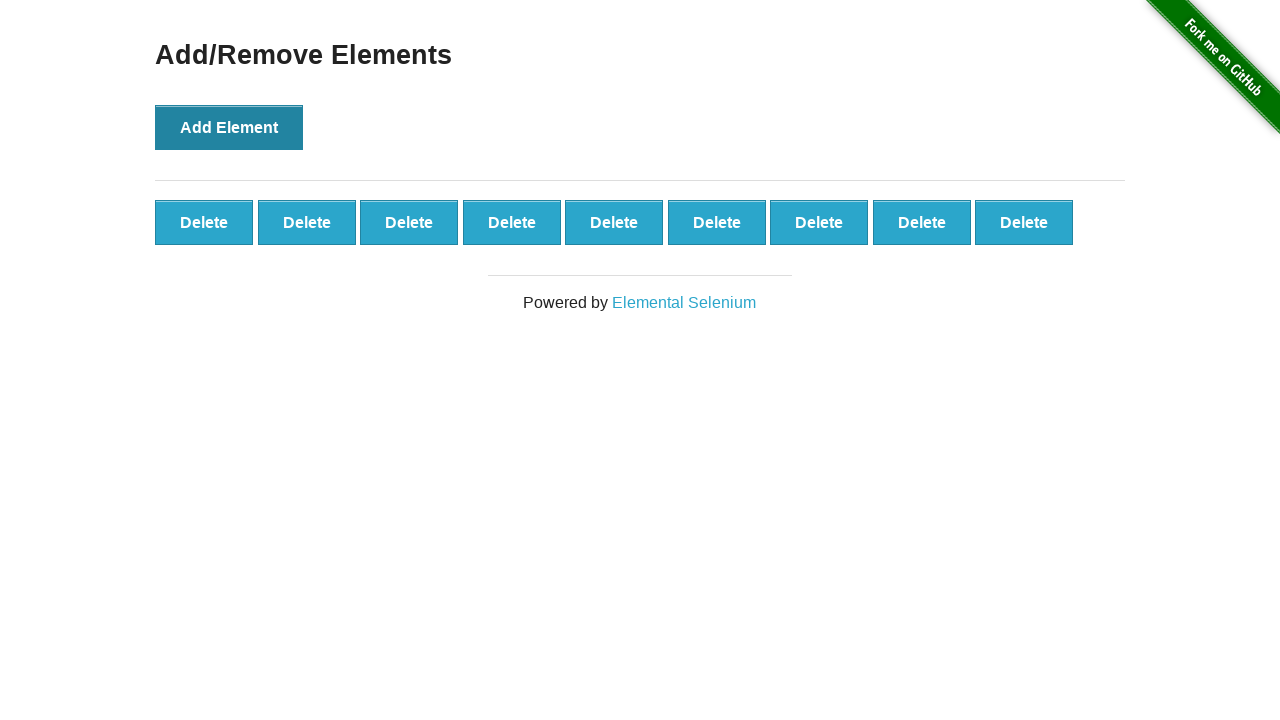

Clicked 'Add Element' button (iteration 10/10) at (229, 127) on button[onclick='addElement()']
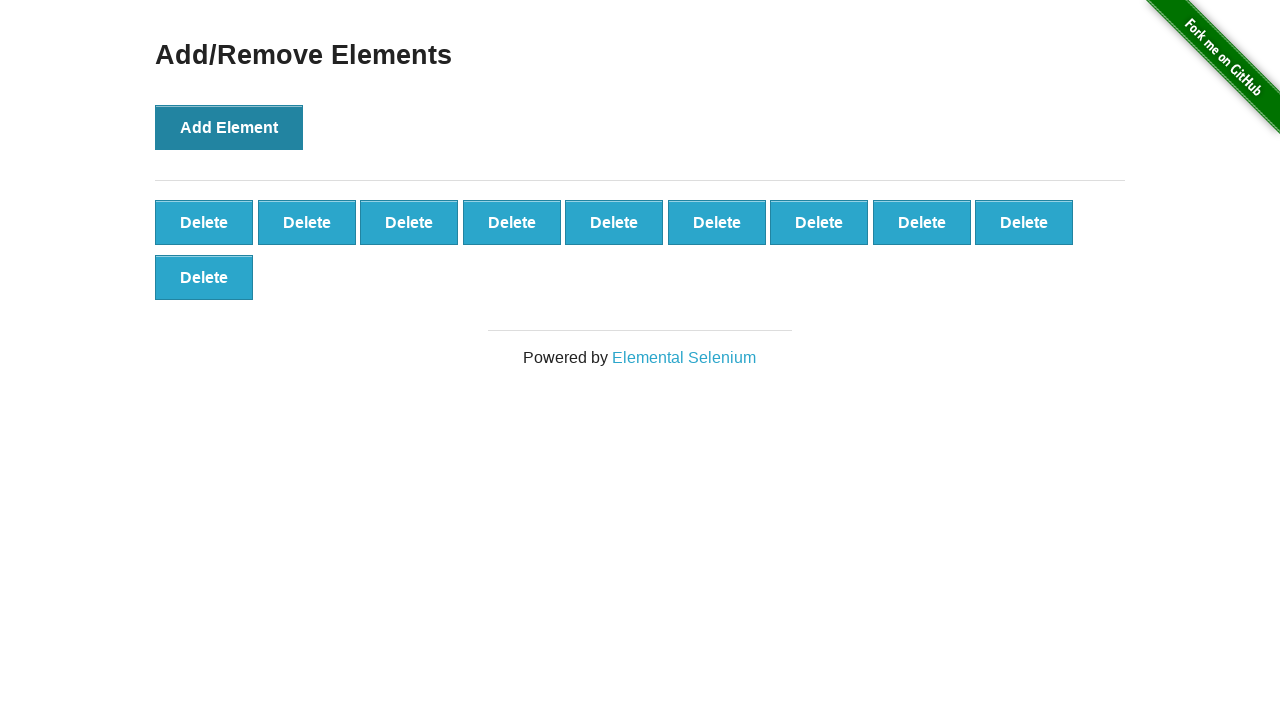

Located all delete buttons
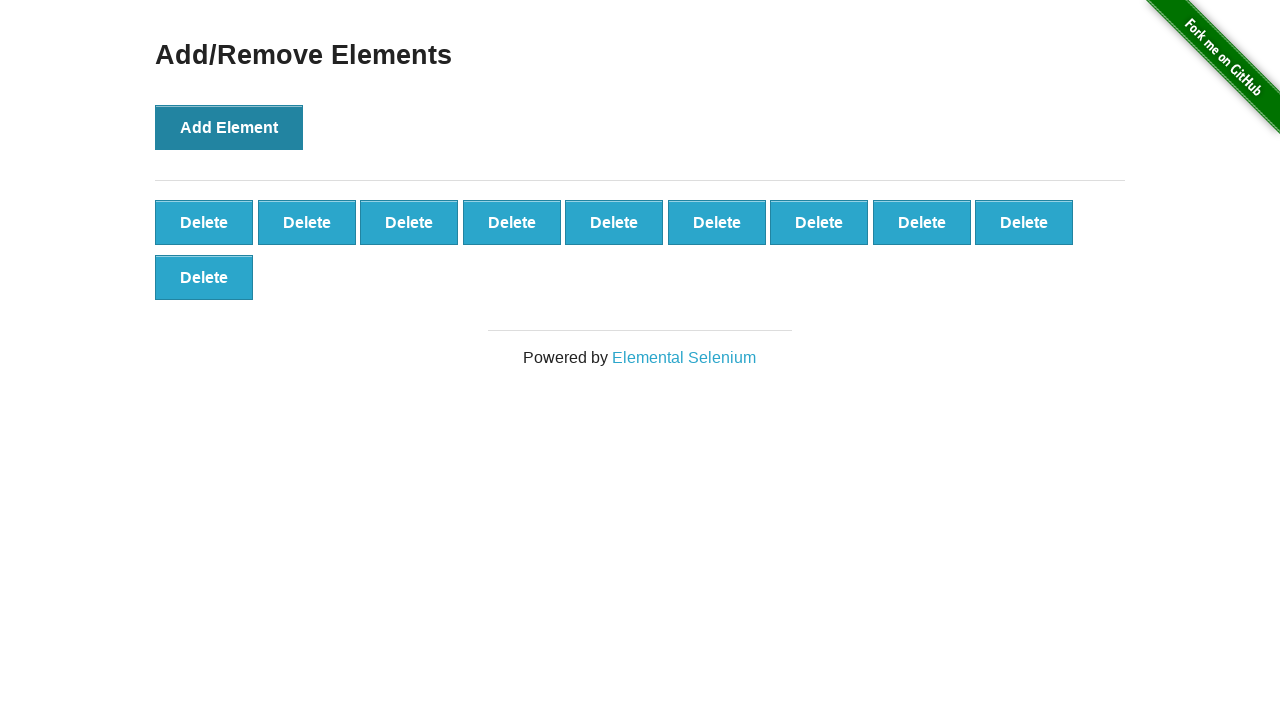

Verified that exactly 10 delete buttons are present
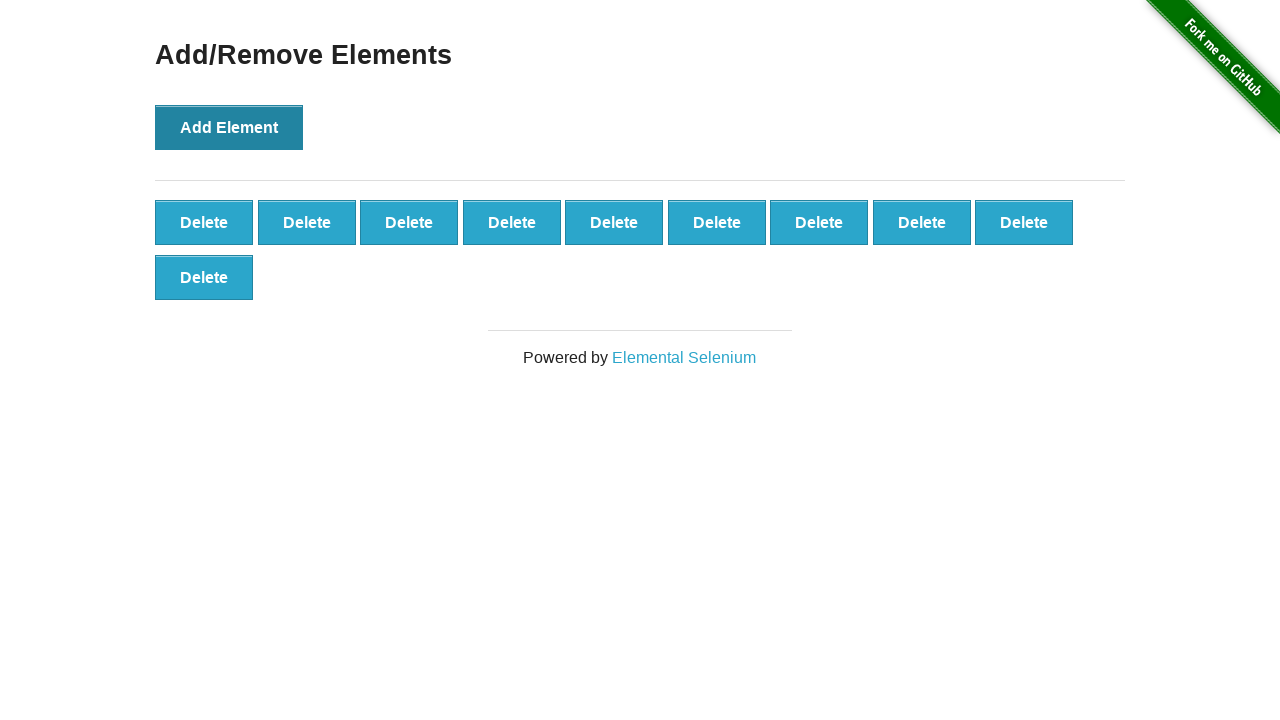

Verified delete button 1 is visible
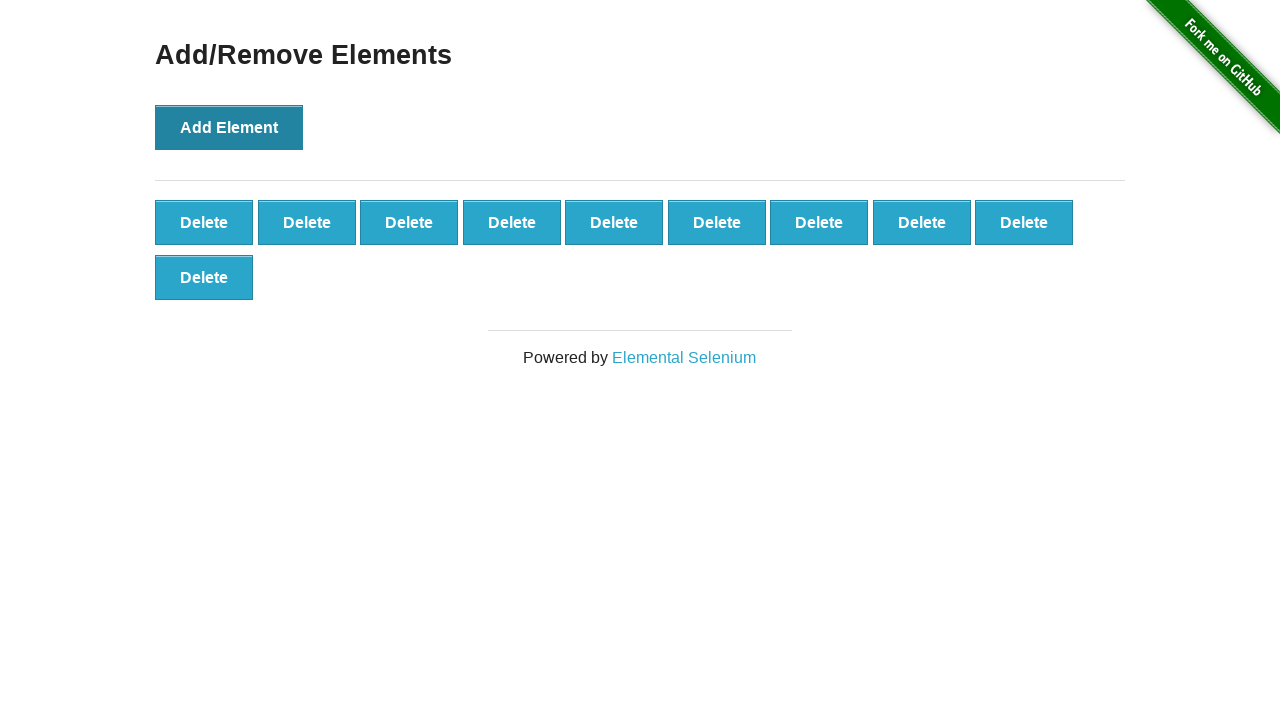

Verified delete button 2 is visible
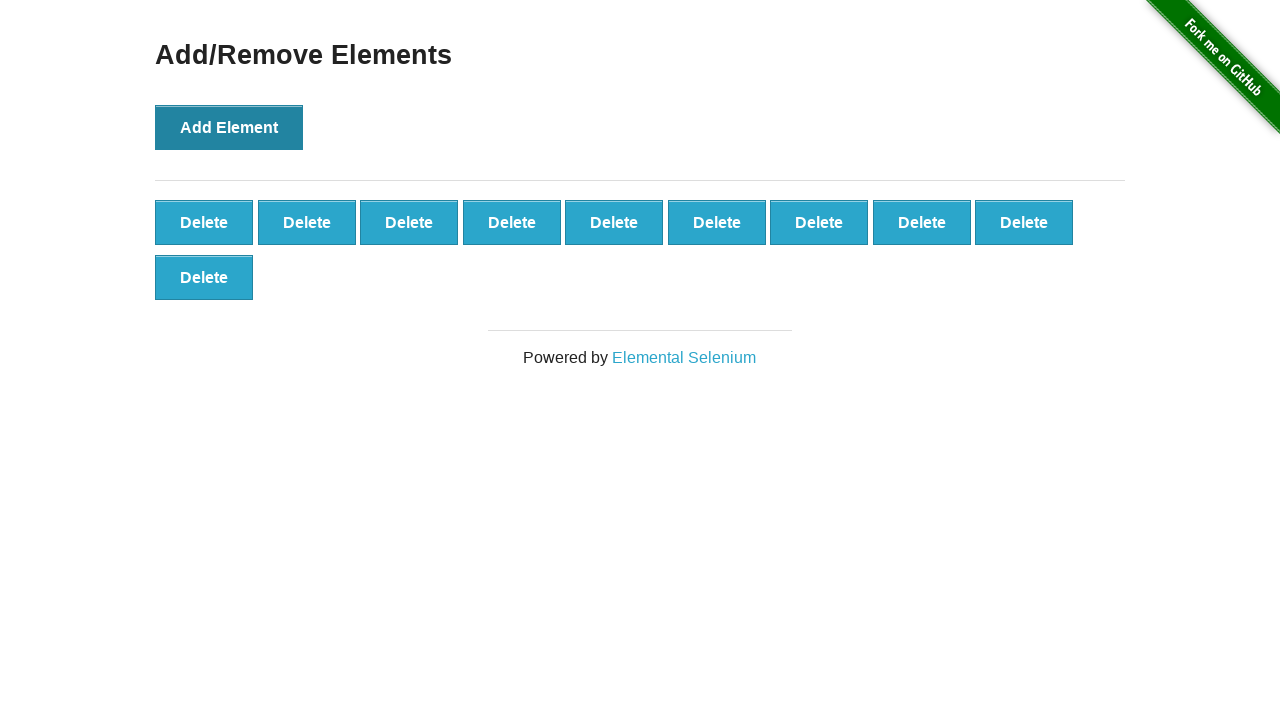

Verified delete button 3 is visible
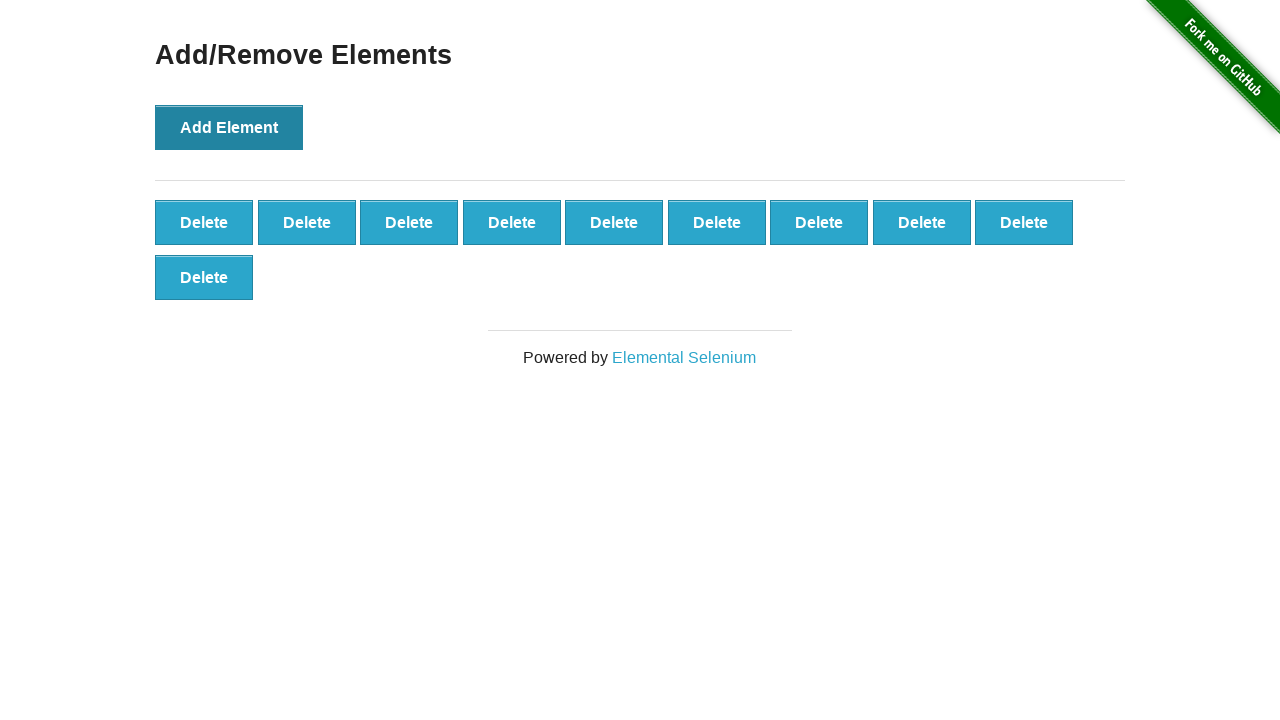

Verified delete button 4 is visible
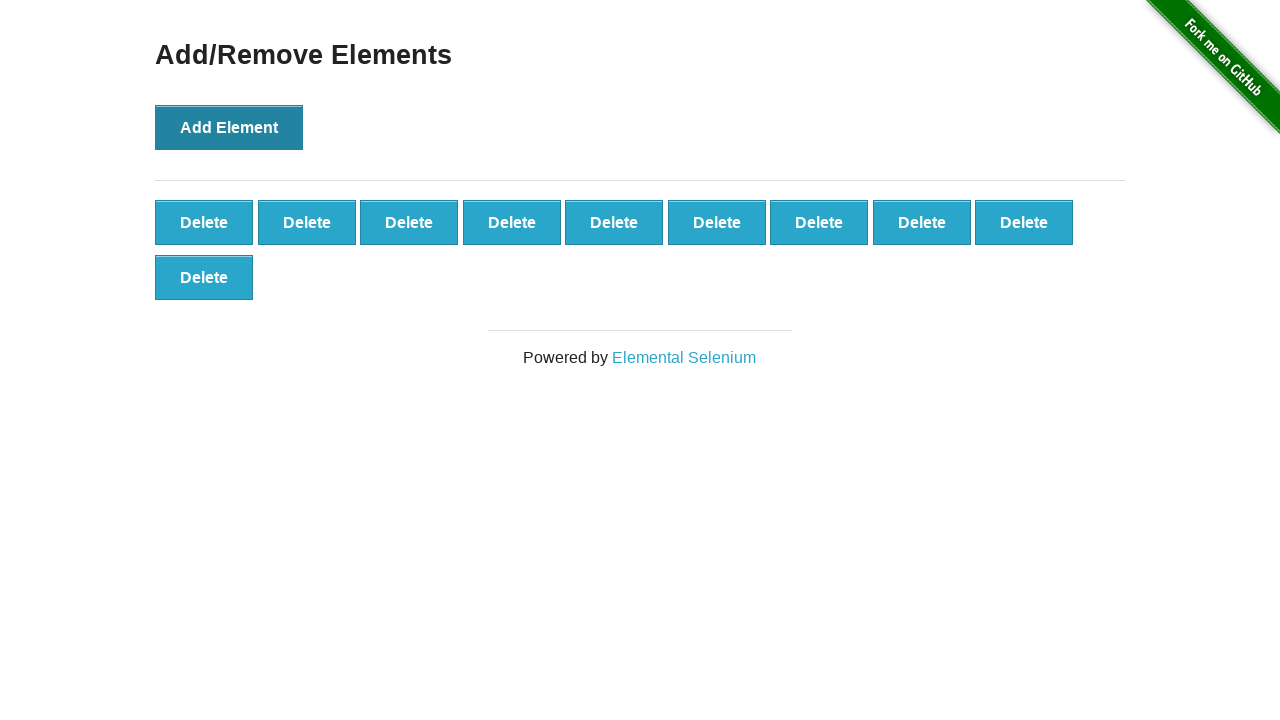

Verified delete button 5 is visible
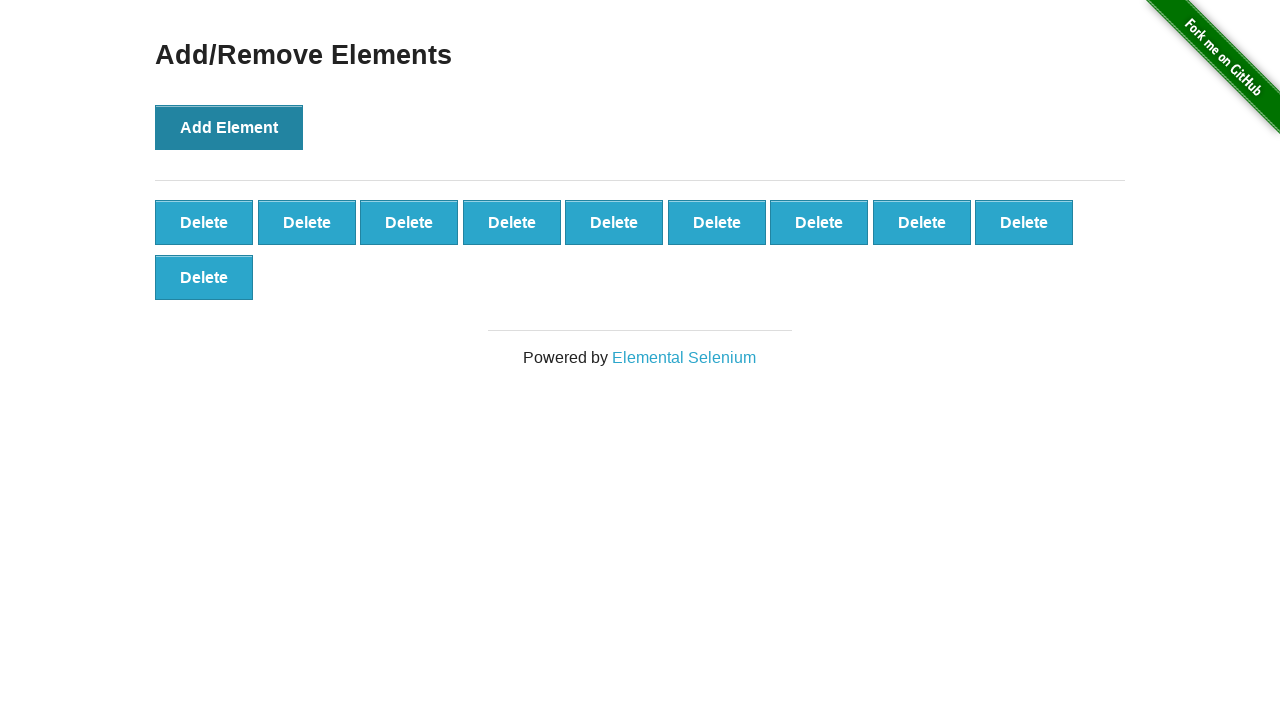

Verified delete button 6 is visible
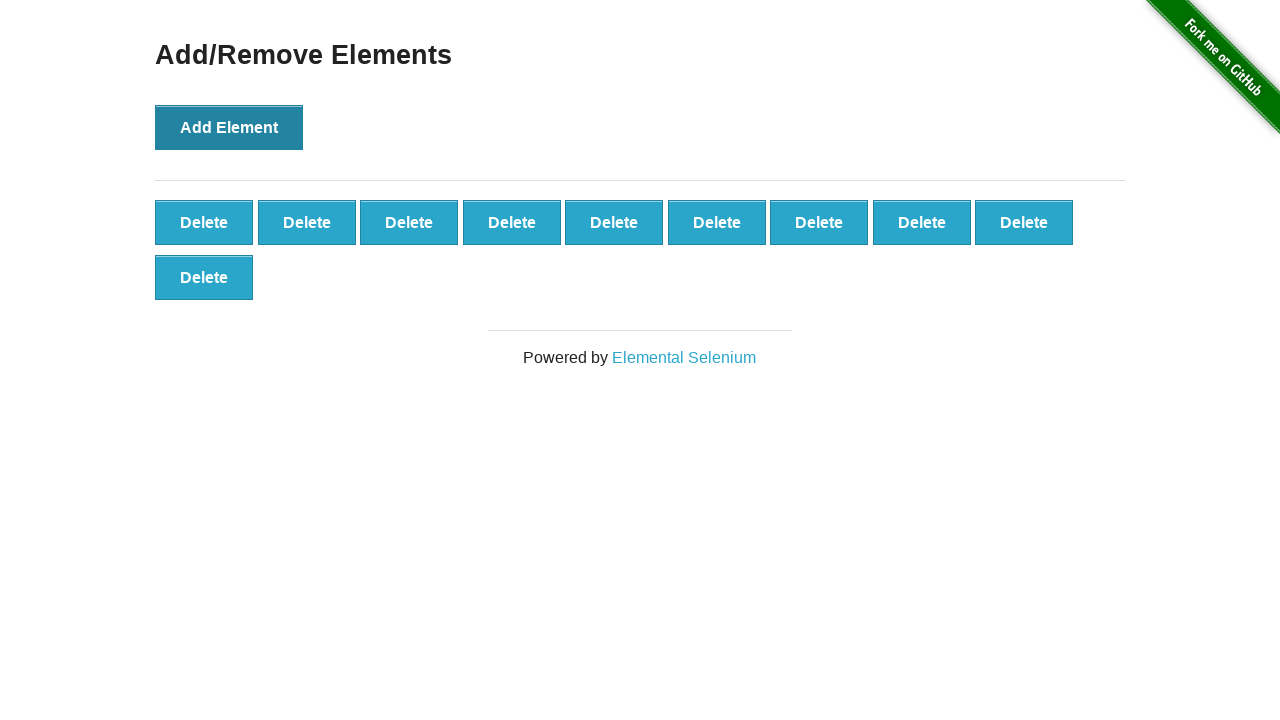

Verified delete button 7 is visible
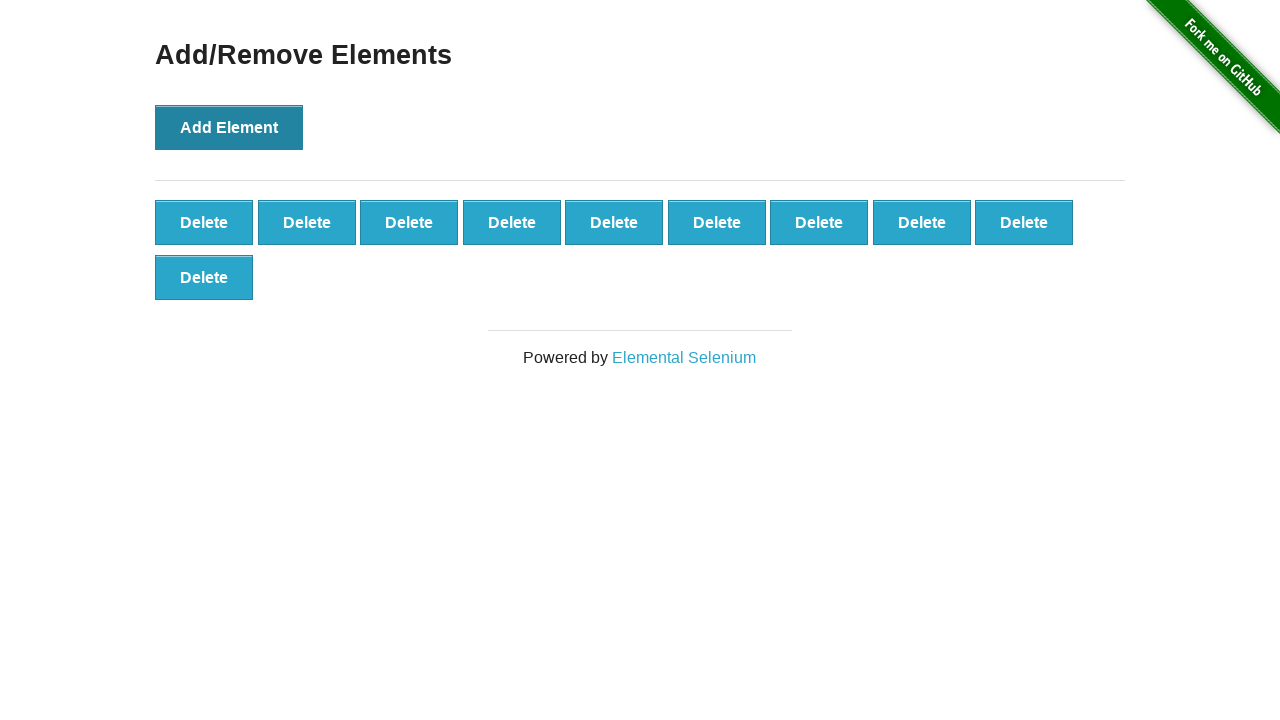

Verified delete button 8 is visible
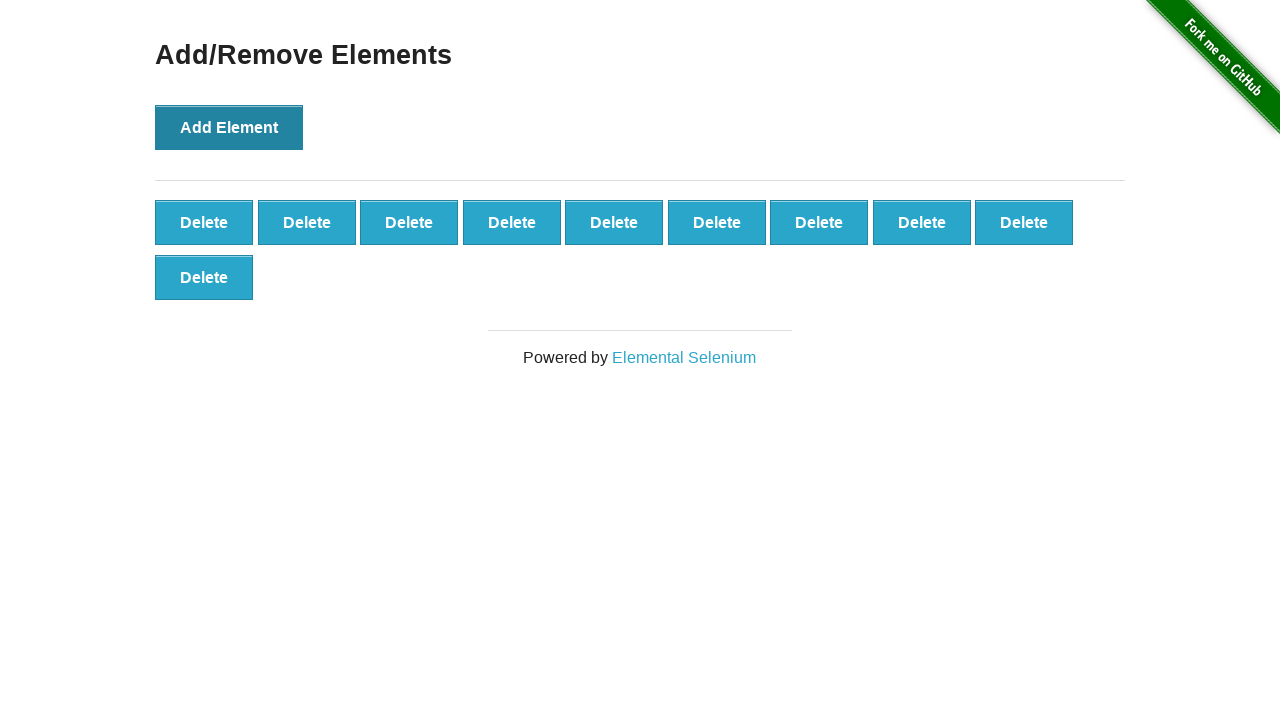

Verified delete button 9 is visible
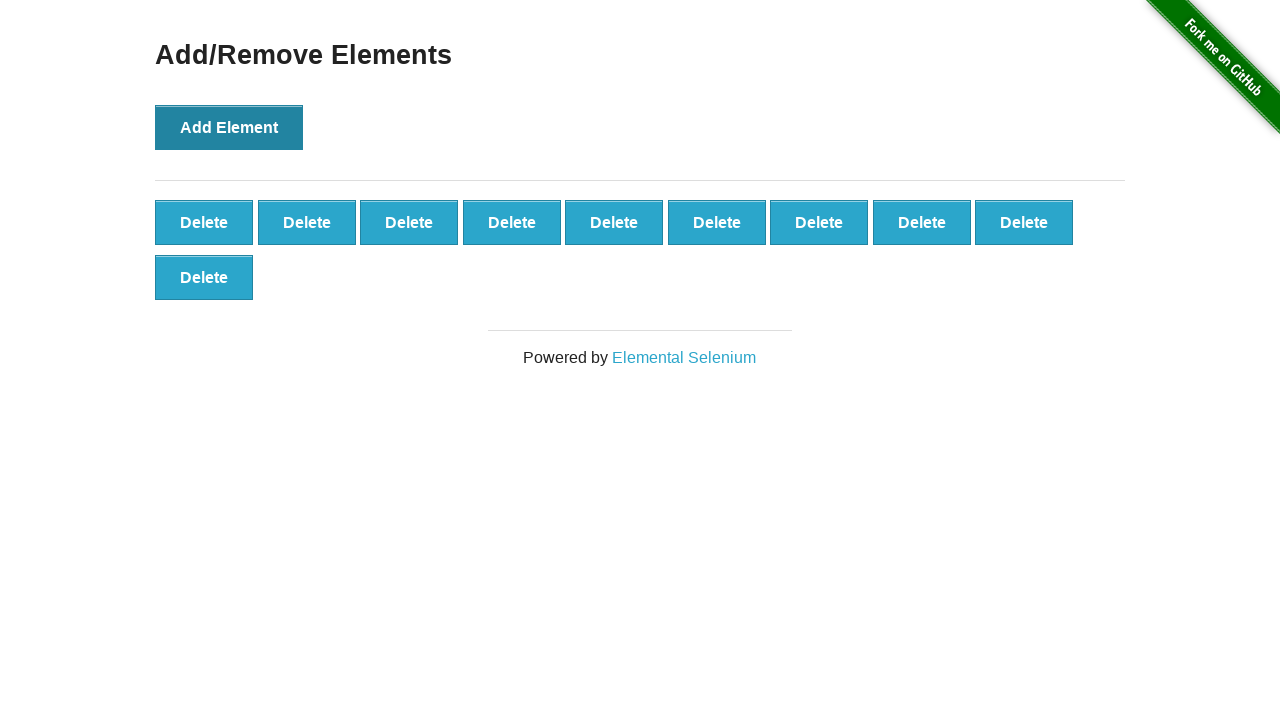

Verified delete button 10 is visible
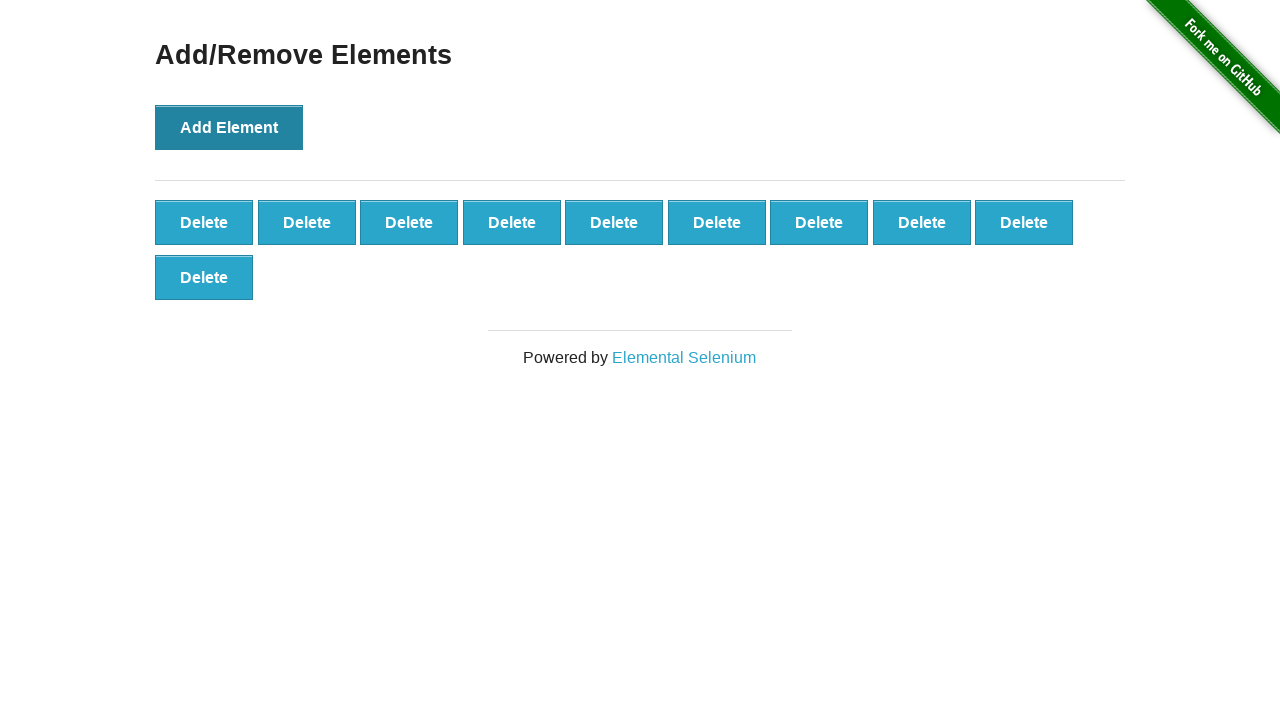

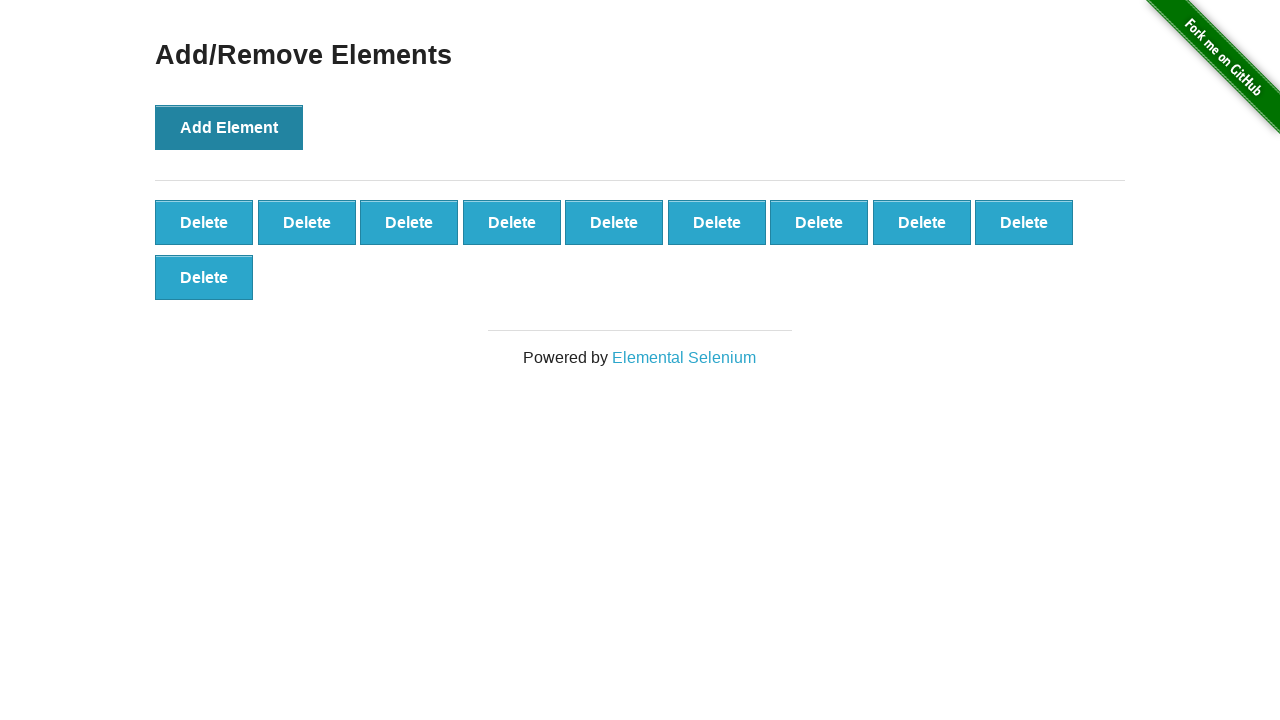